Scrolls to footer and clicks on Checkout link to navigate to checkout form page

Starting URL: https://webshop-agil-testautomatiserare.netlify.app/

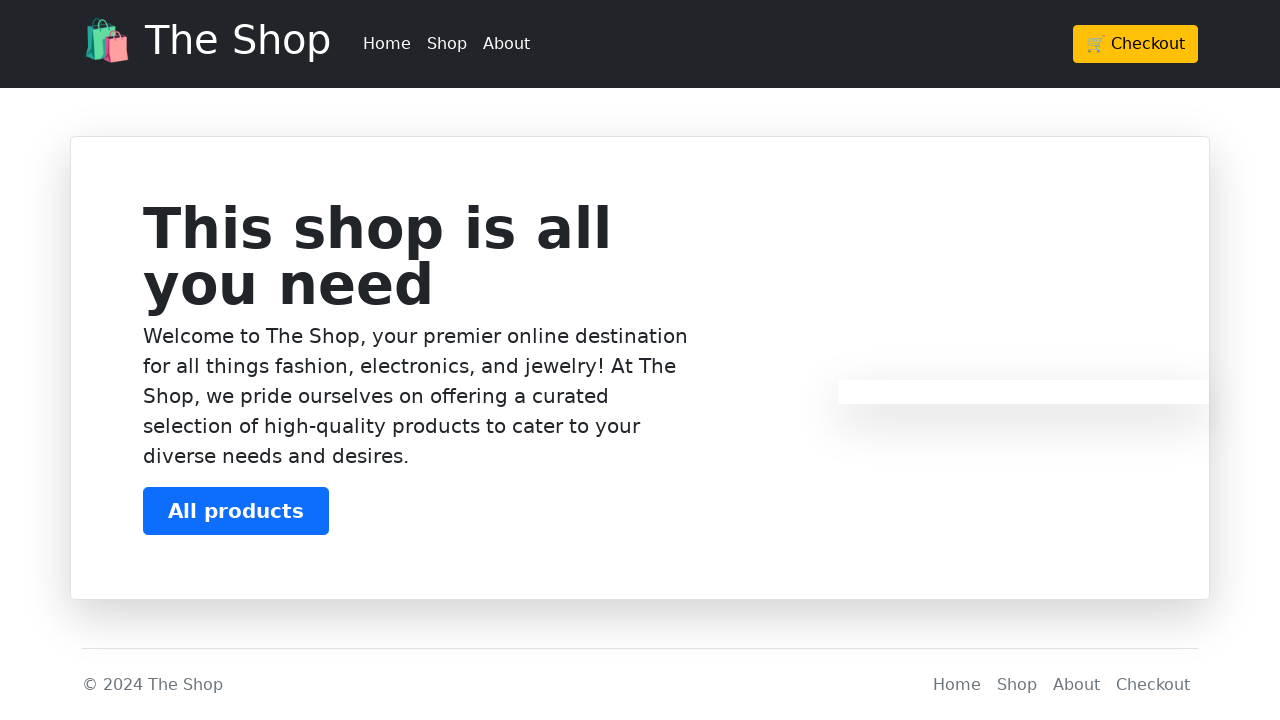

Located Checkout link in footer
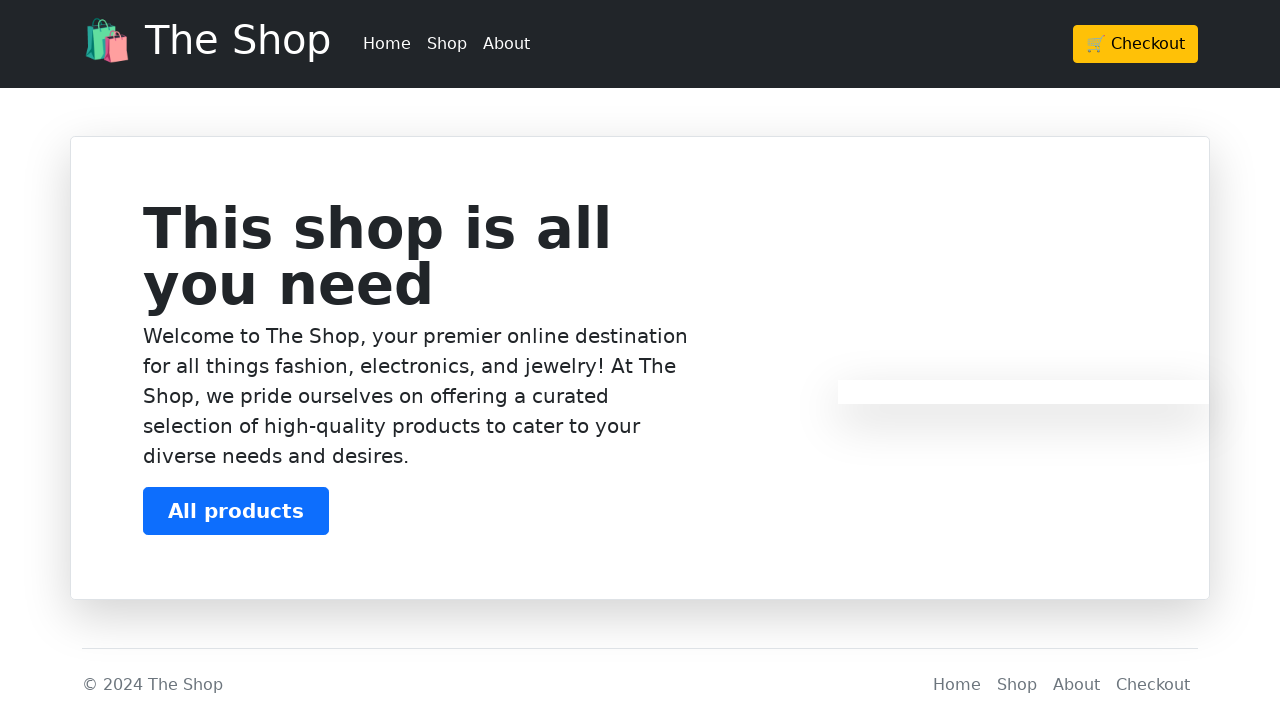

Scrolled to footer Checkout link
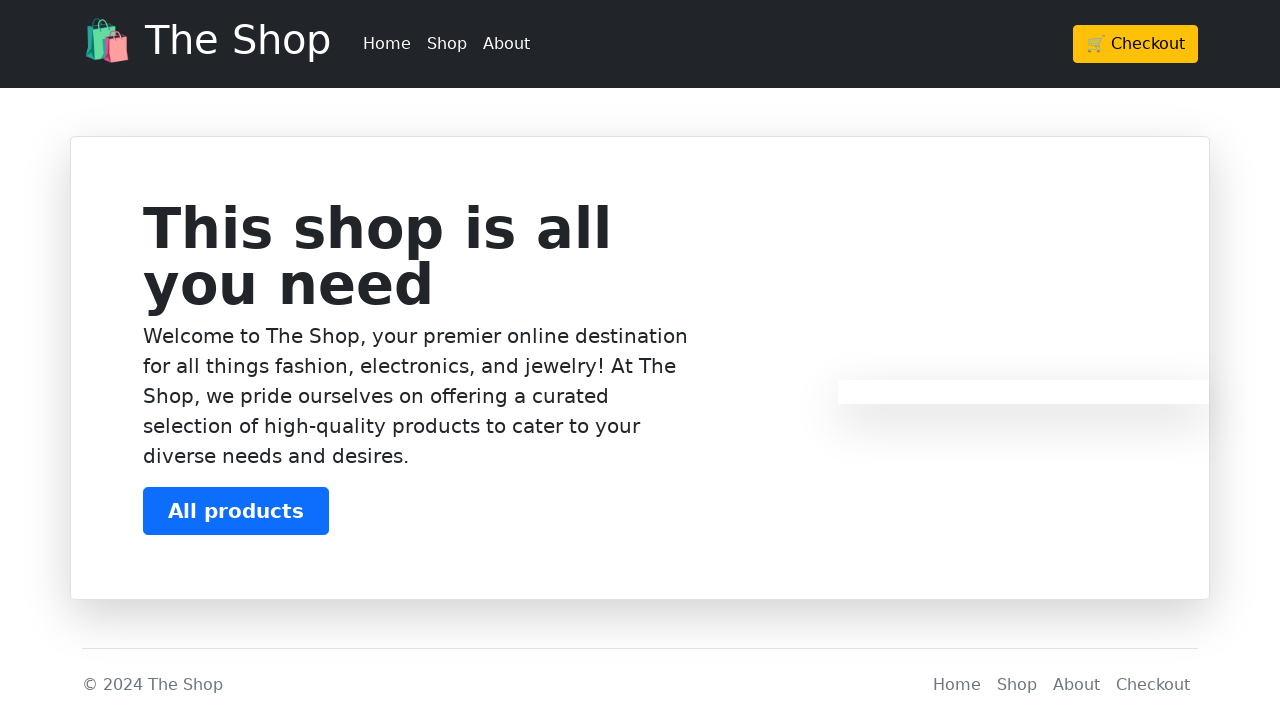

Waited 1000ms for page to stabilize
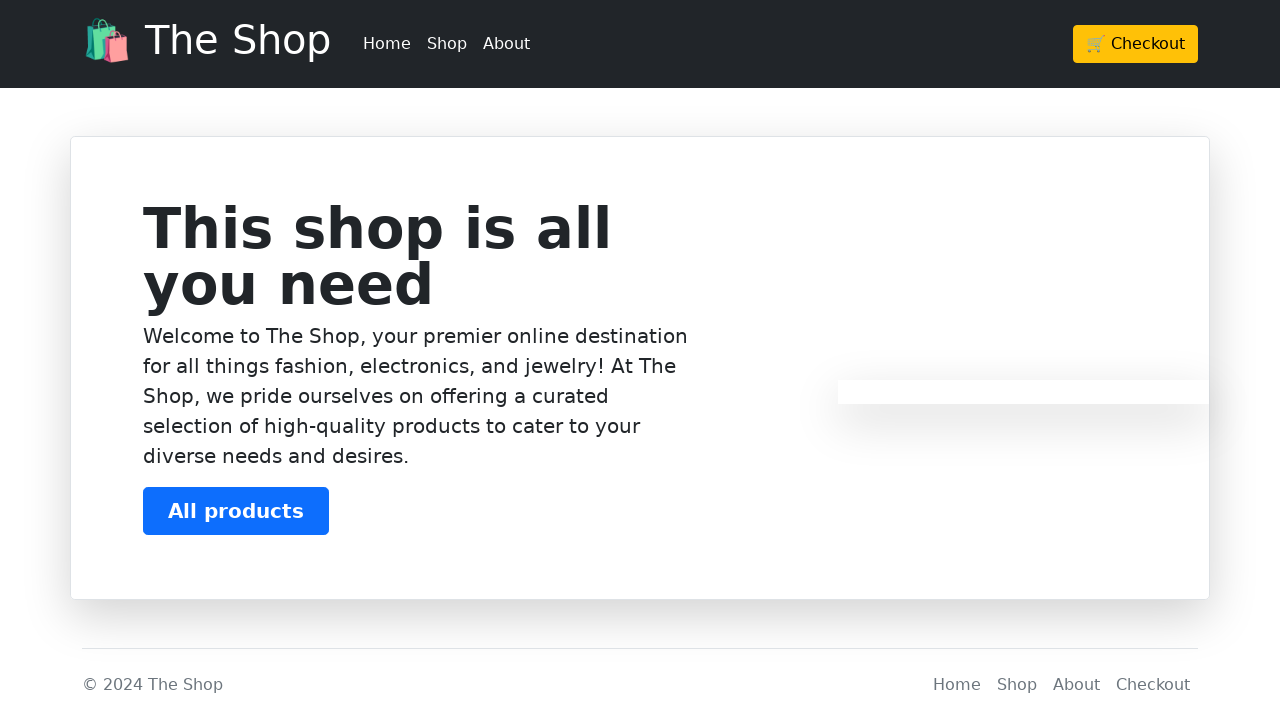

Clicked Checkout link to navigate to checkout form page at (1076, 685) on xpath=/html/body/div[2]/footer/ul/li[3]/a
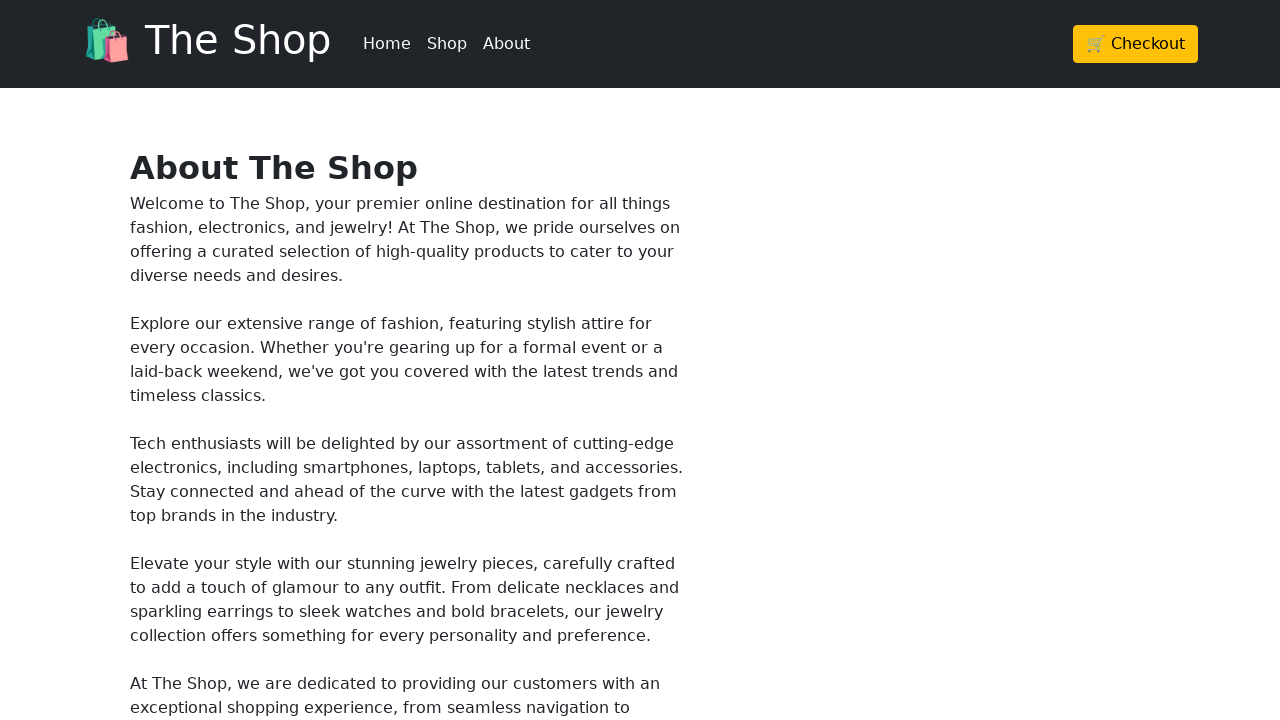

Checkout form page loaded and heading element found
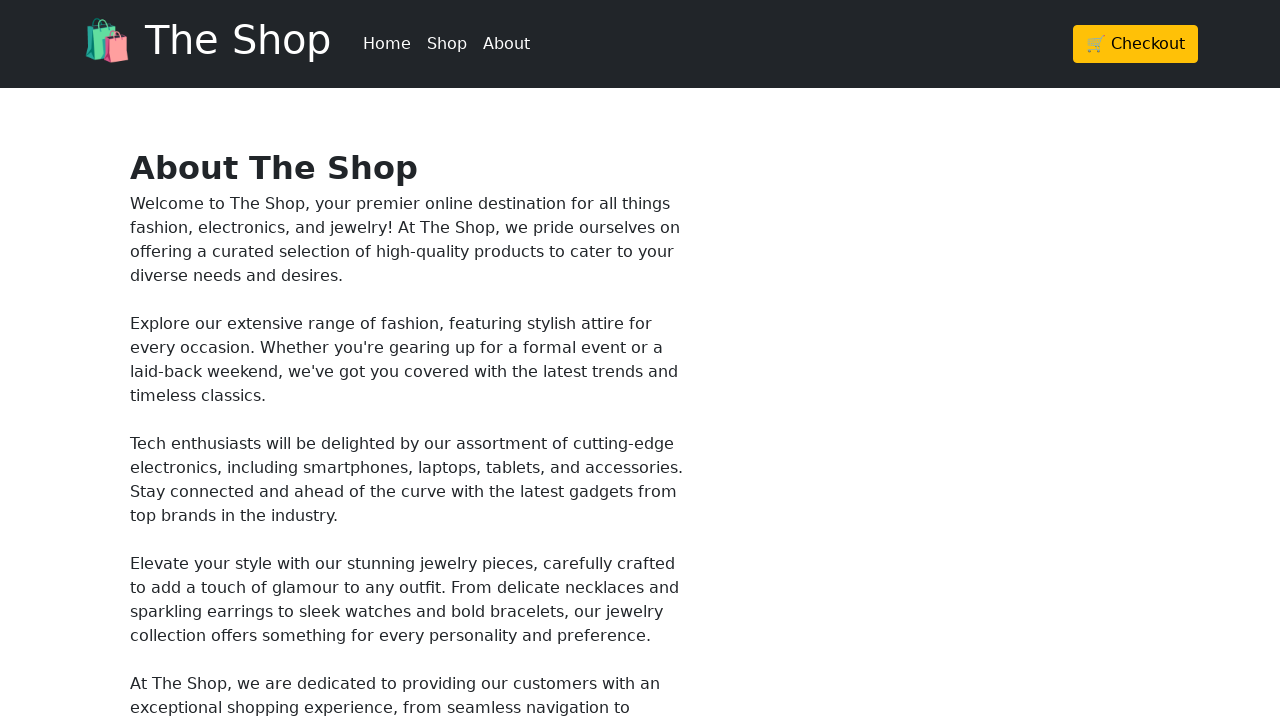

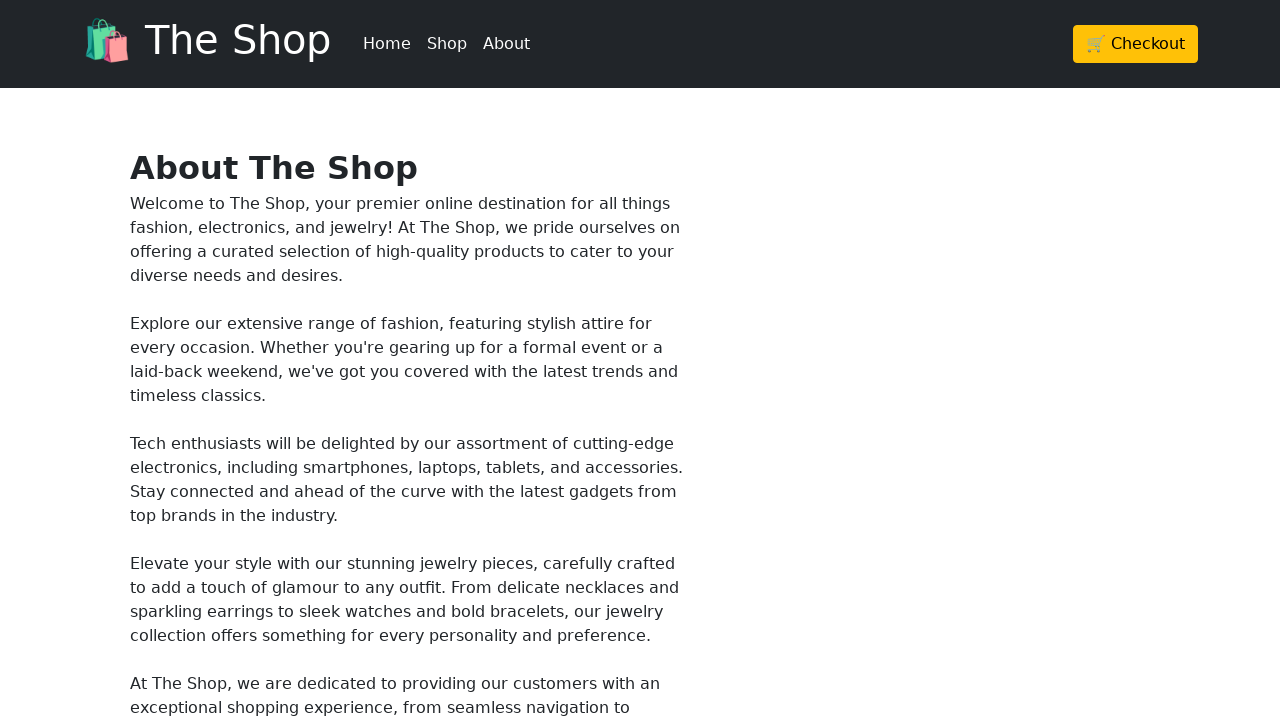